Tests a registration form by filling in first name, last name, and email fields, then submitting the form and verifying the success message

Starting URL: http://suninjuly.github.io/registration1.html

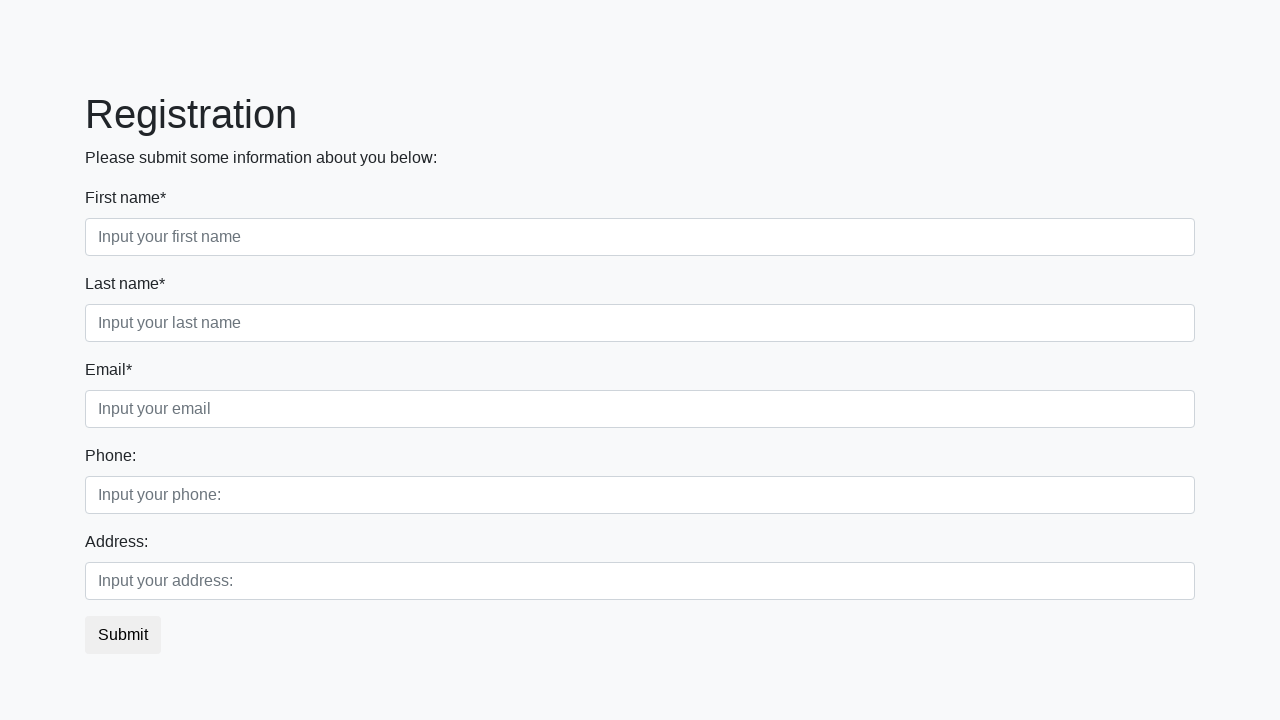

Filled first name field with 'John' on .first_block .first
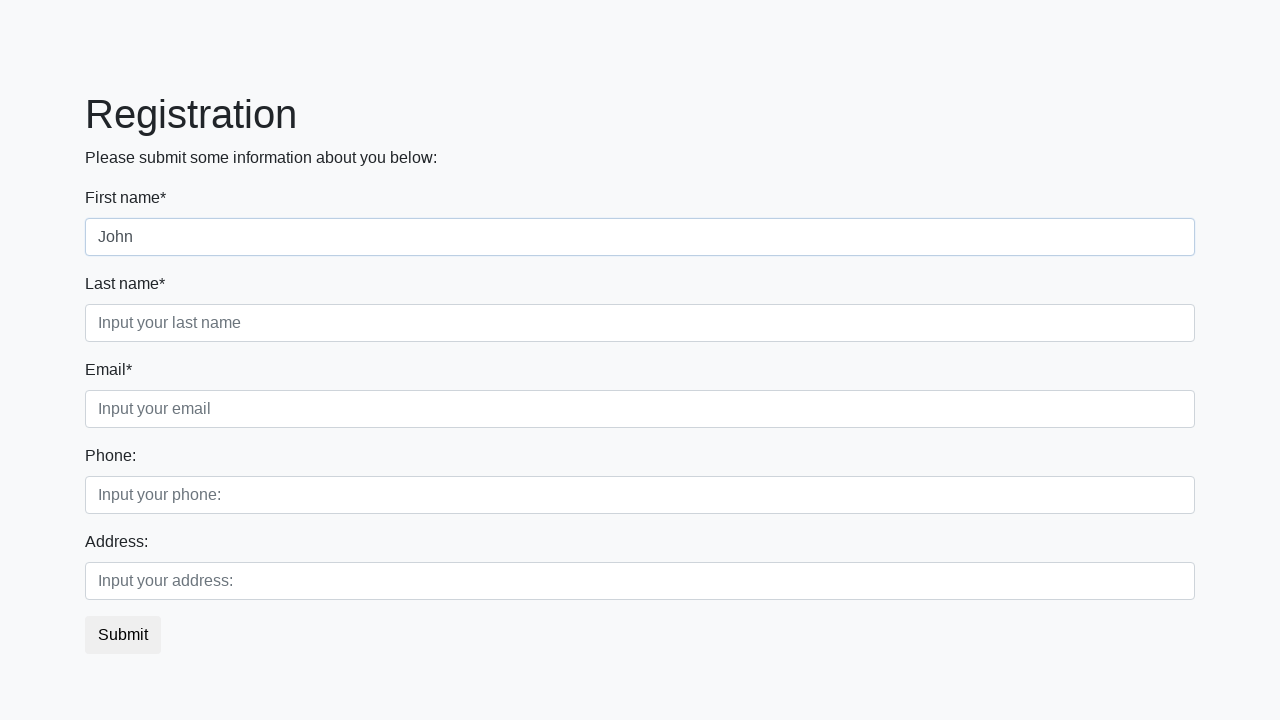

Filled last name field with 'Smith' on .first_block .second
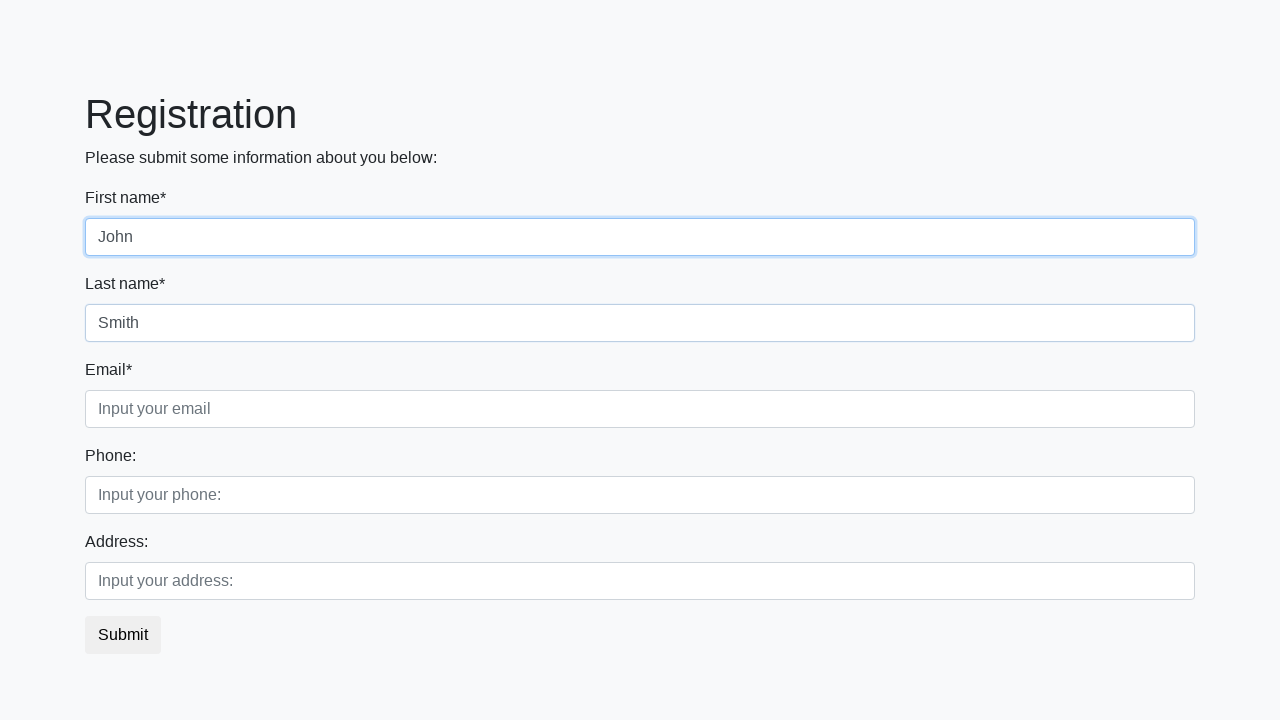

Filled email field with 'john.smith@example.com' on .first_block .third
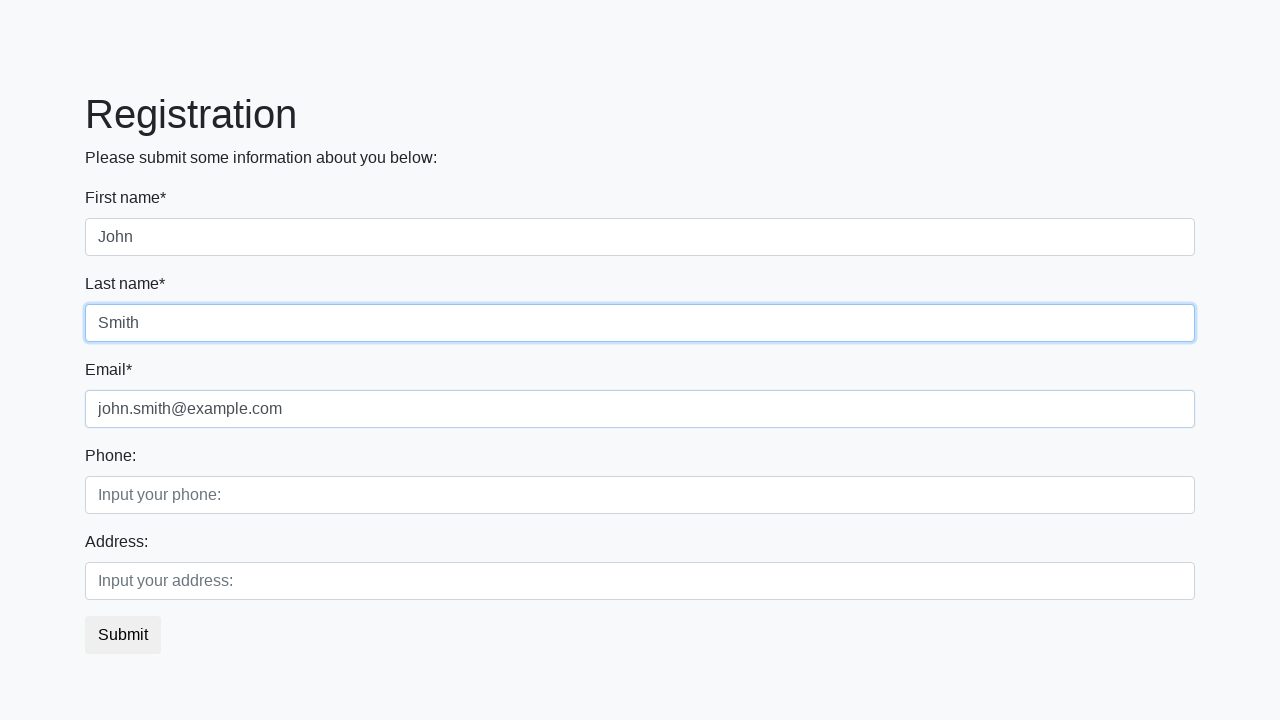

Clicked submit button to register at (123, 635) on button.btn
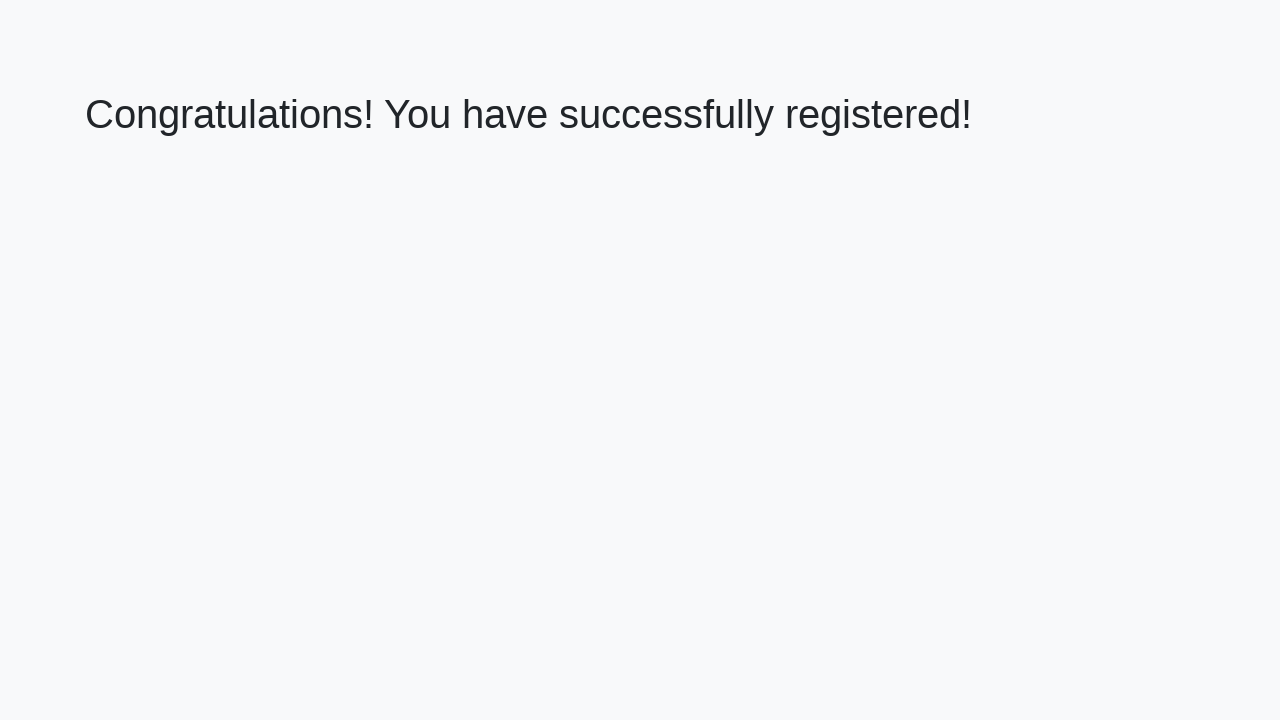

Success heading appeared
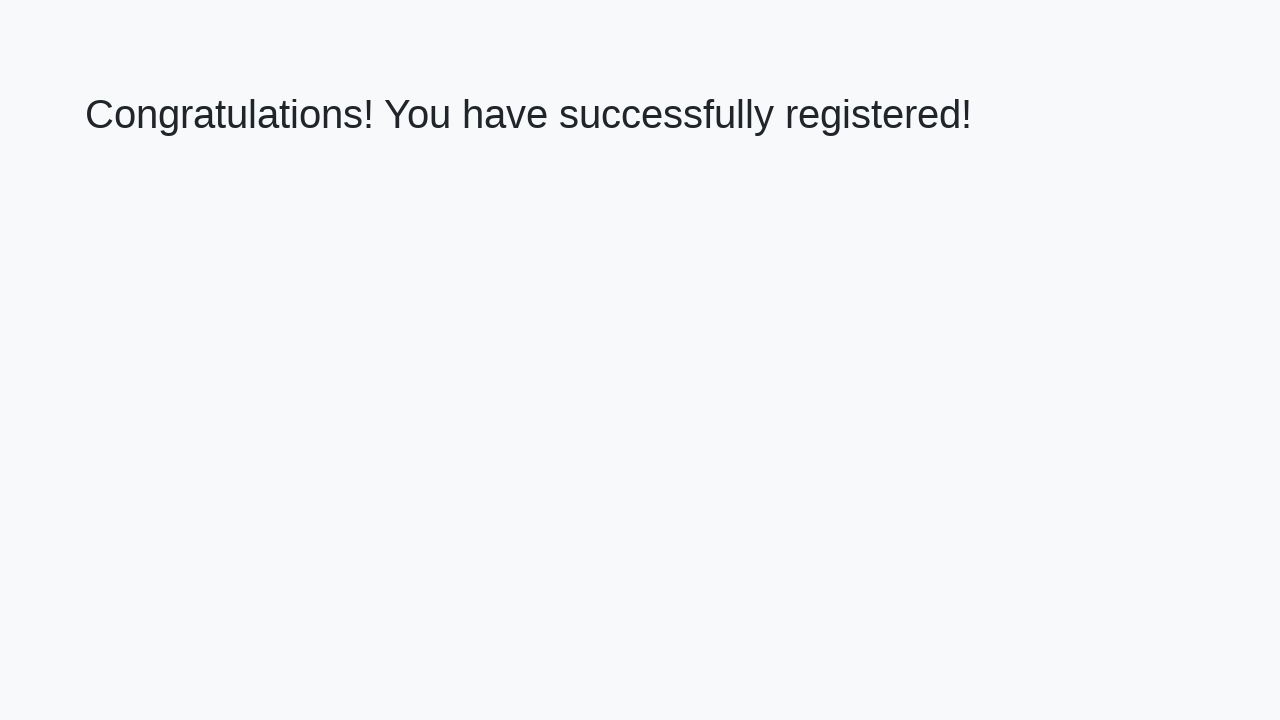

Verified success message: 'Congratulations! You have successfully registered!'
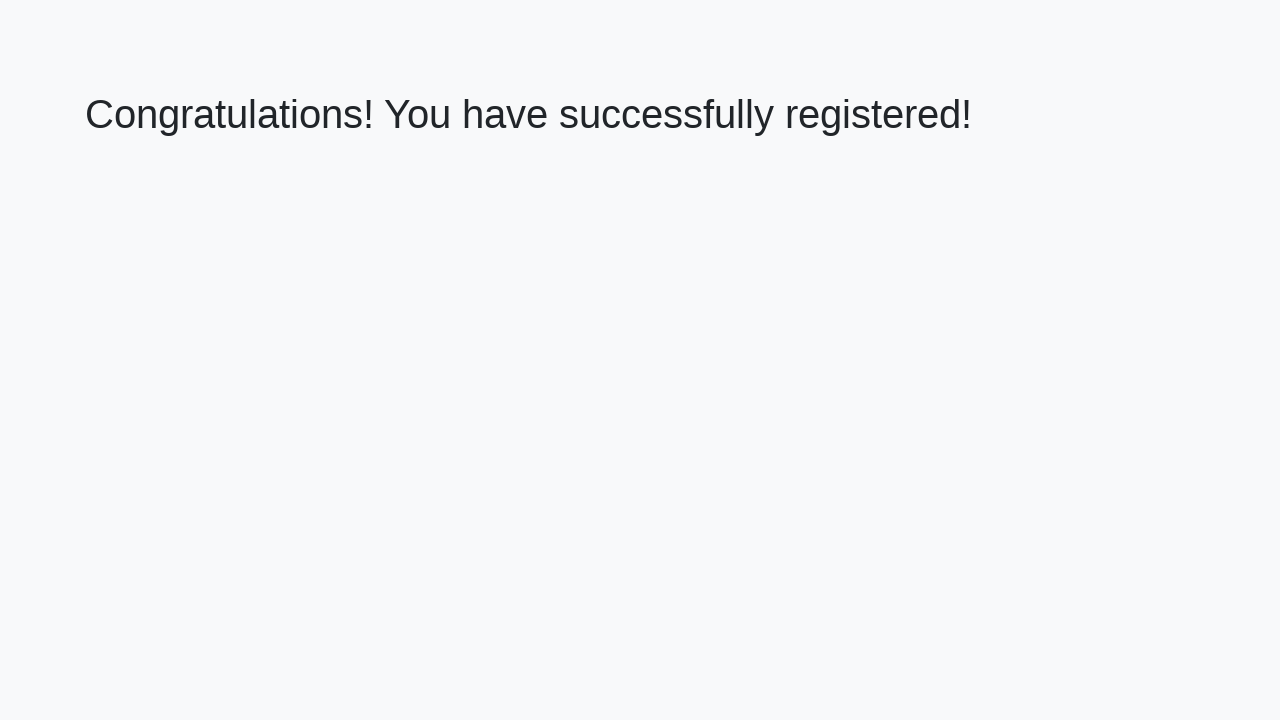

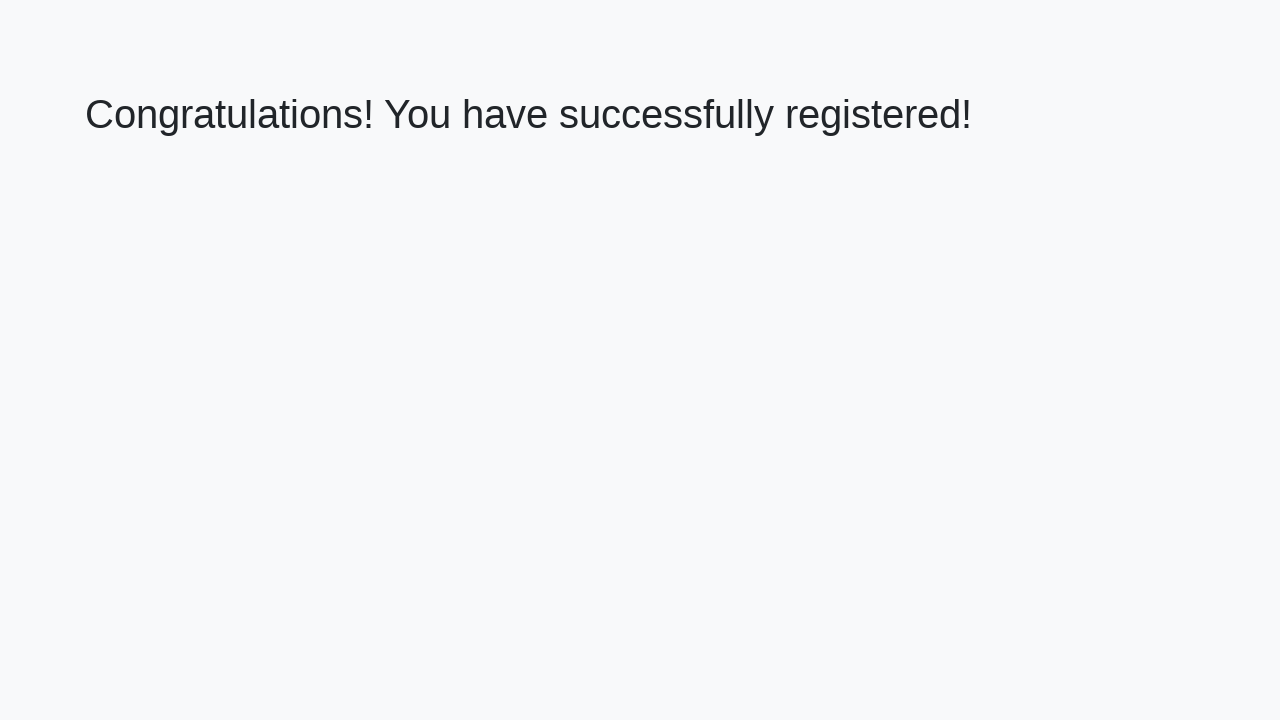